Tests checkbox interaction by navigating to the checkboxes page and clicking on the first checkbox element.

Starting URL: https://the-internet.herokuapp.com/

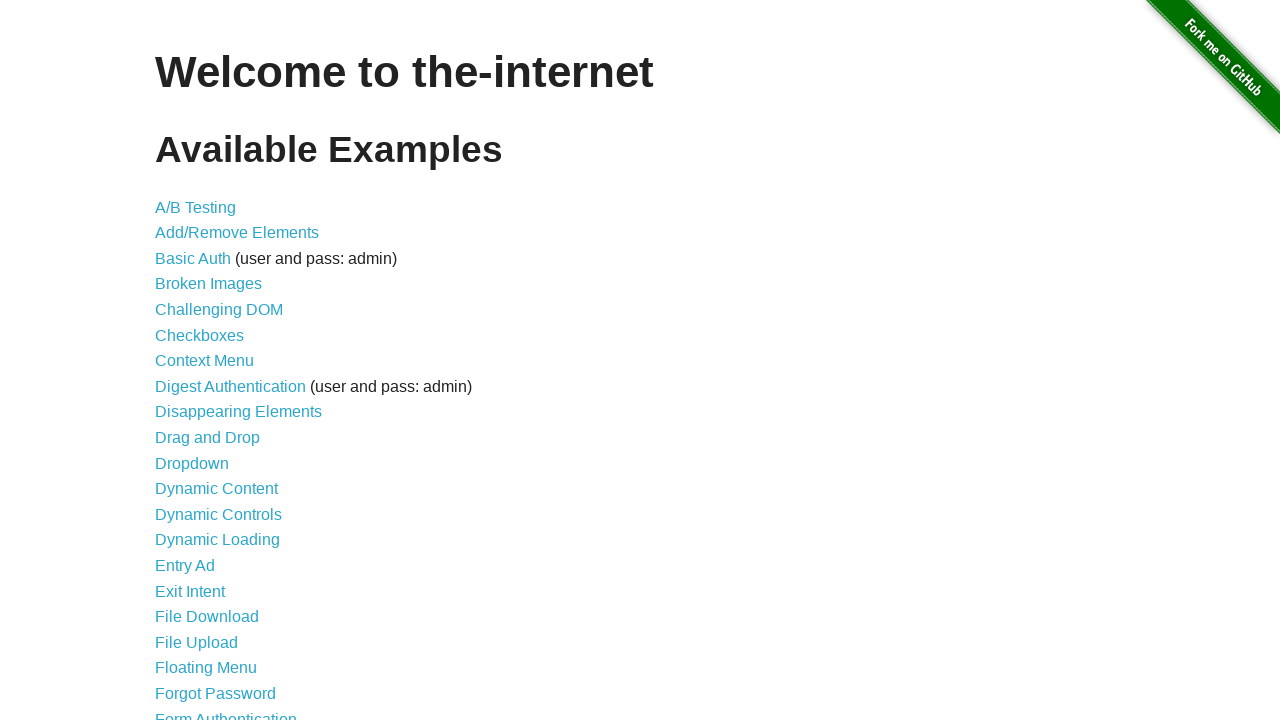

Clicked on Checkboxes link to navigate to checkboxes page at (200, 335) on text=Checkboxes
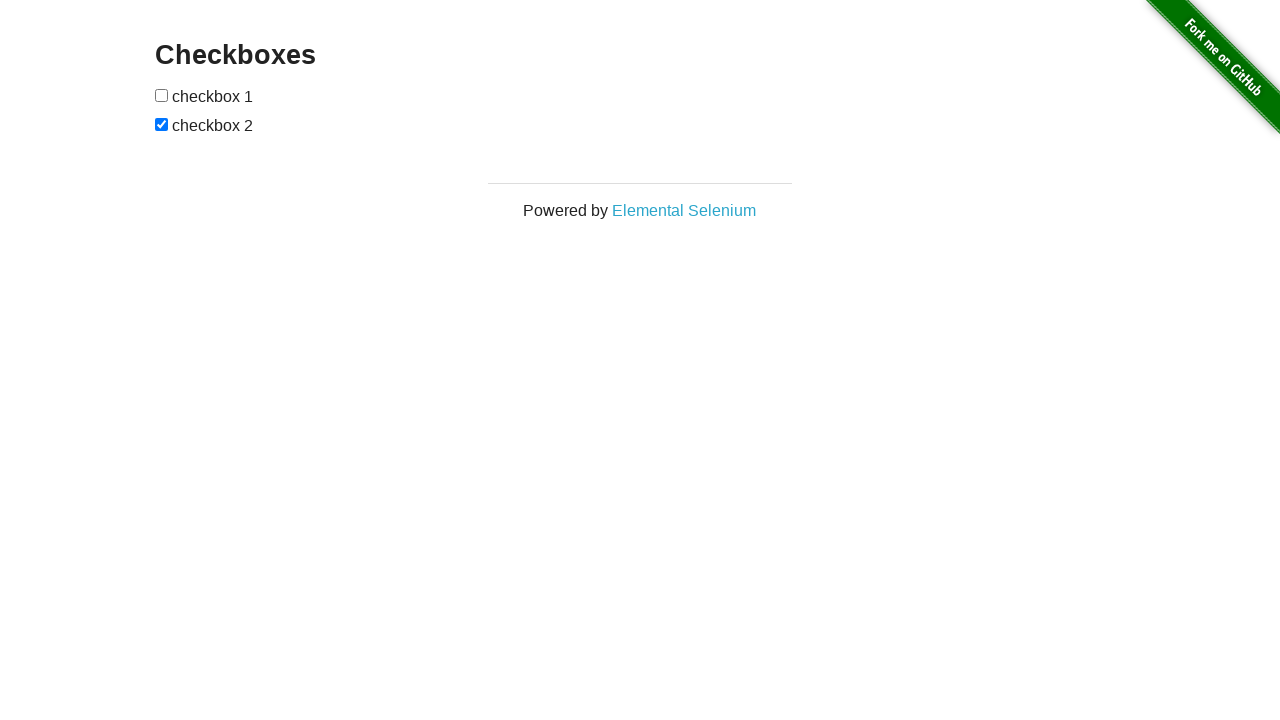

Checkboxes loaded and became visible
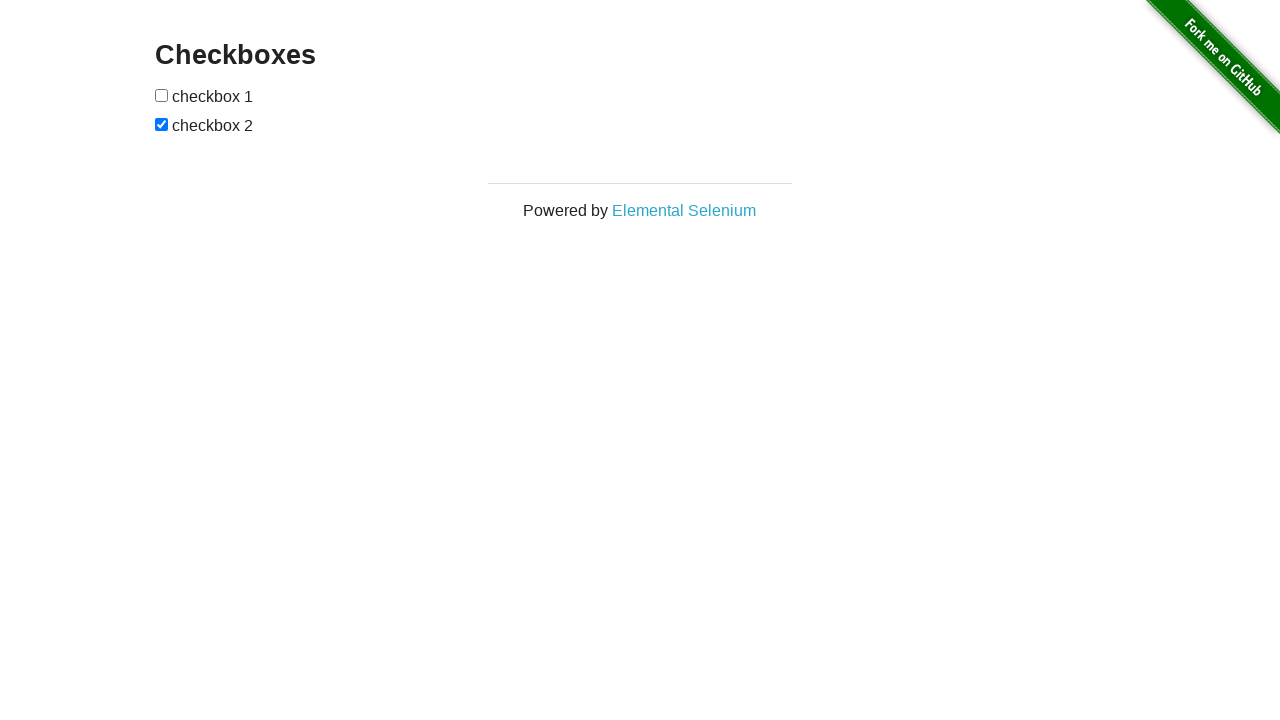

Located checkbox elements on the page
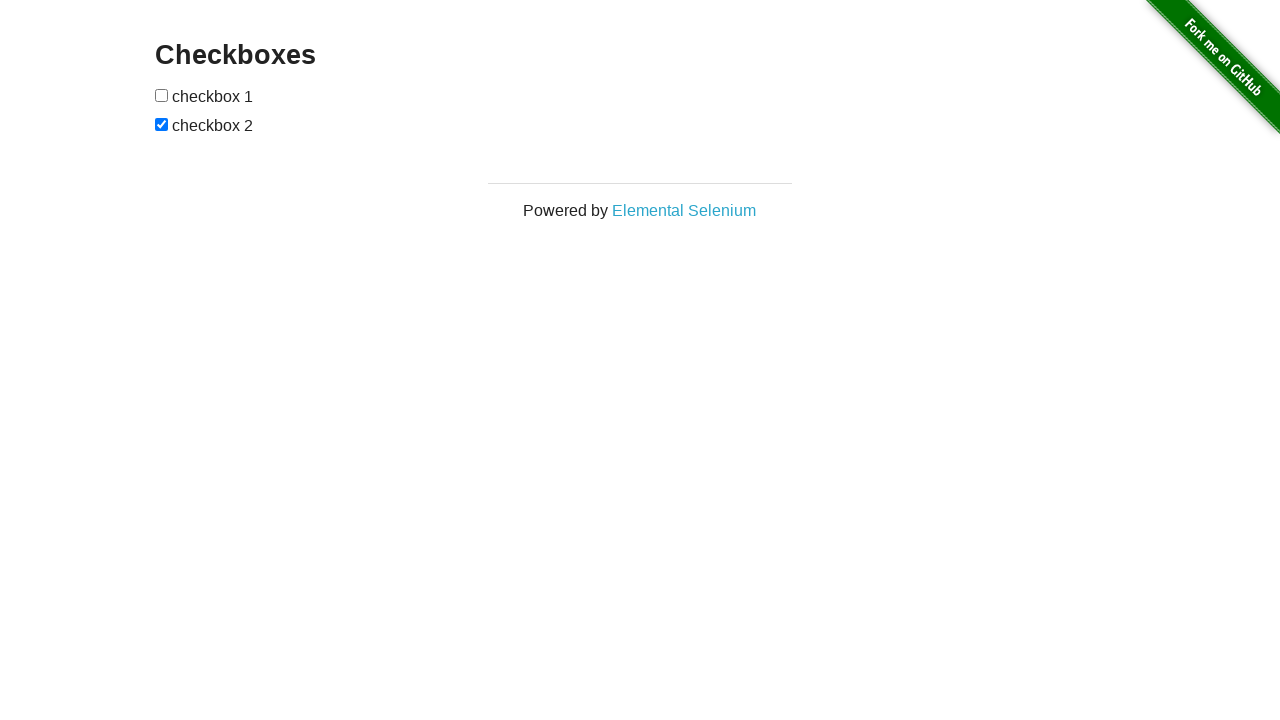

Clicked on the first checkbox element at (162, 95) on input[type='checkbox'] >> nth=0
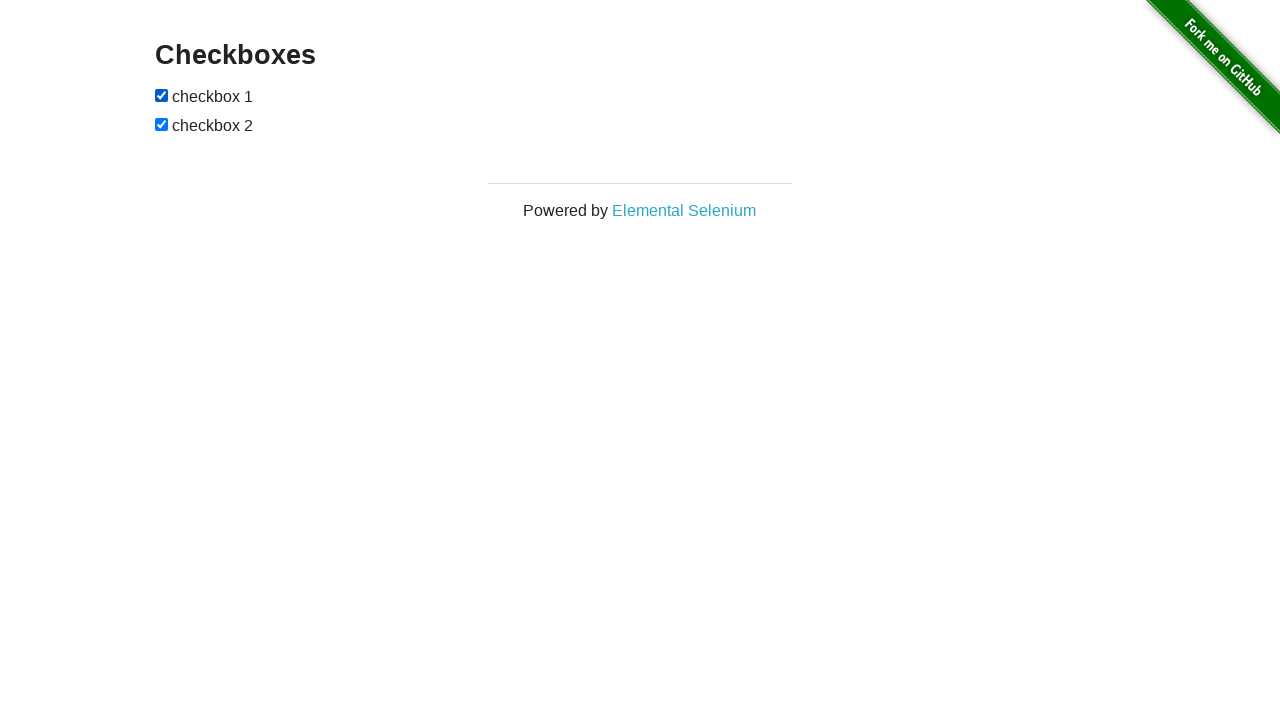

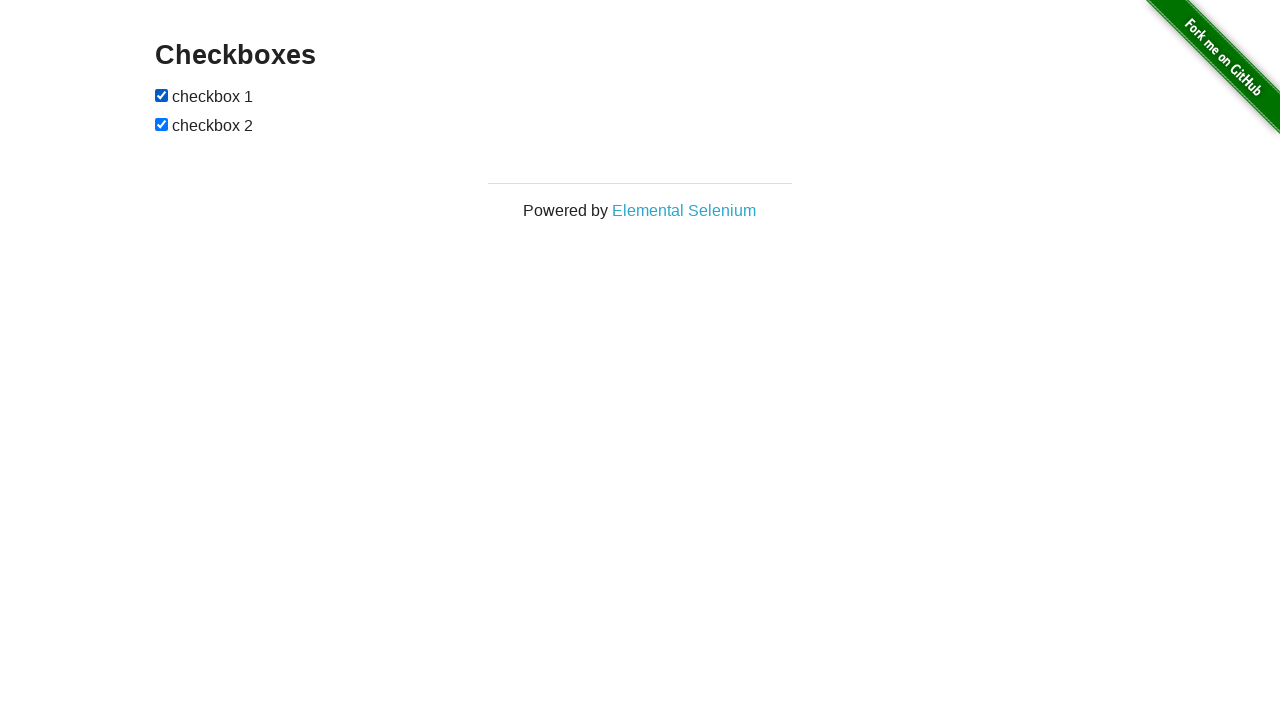